Navigates to a test blog page, refreshes the page, and maximizes the browser window

Starting URL: https://omayo.blogspot.com/

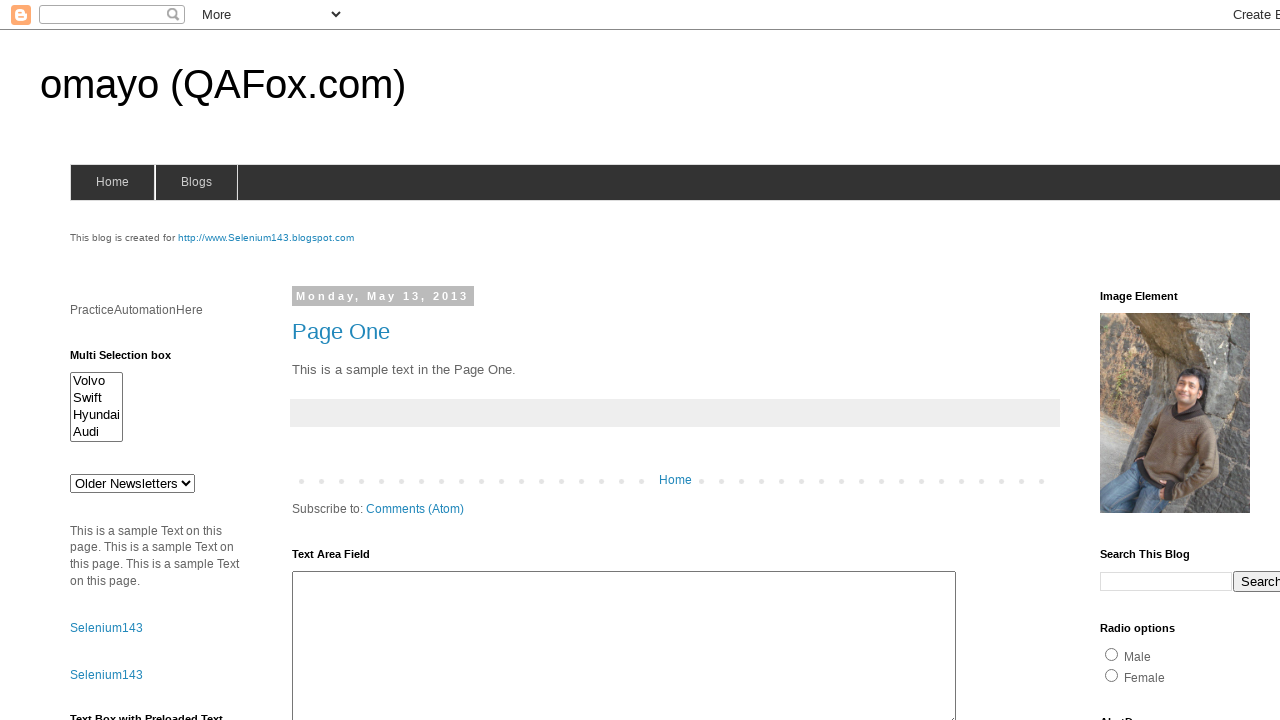

Navigated to test blog page at https://omayo.blogspot.com/
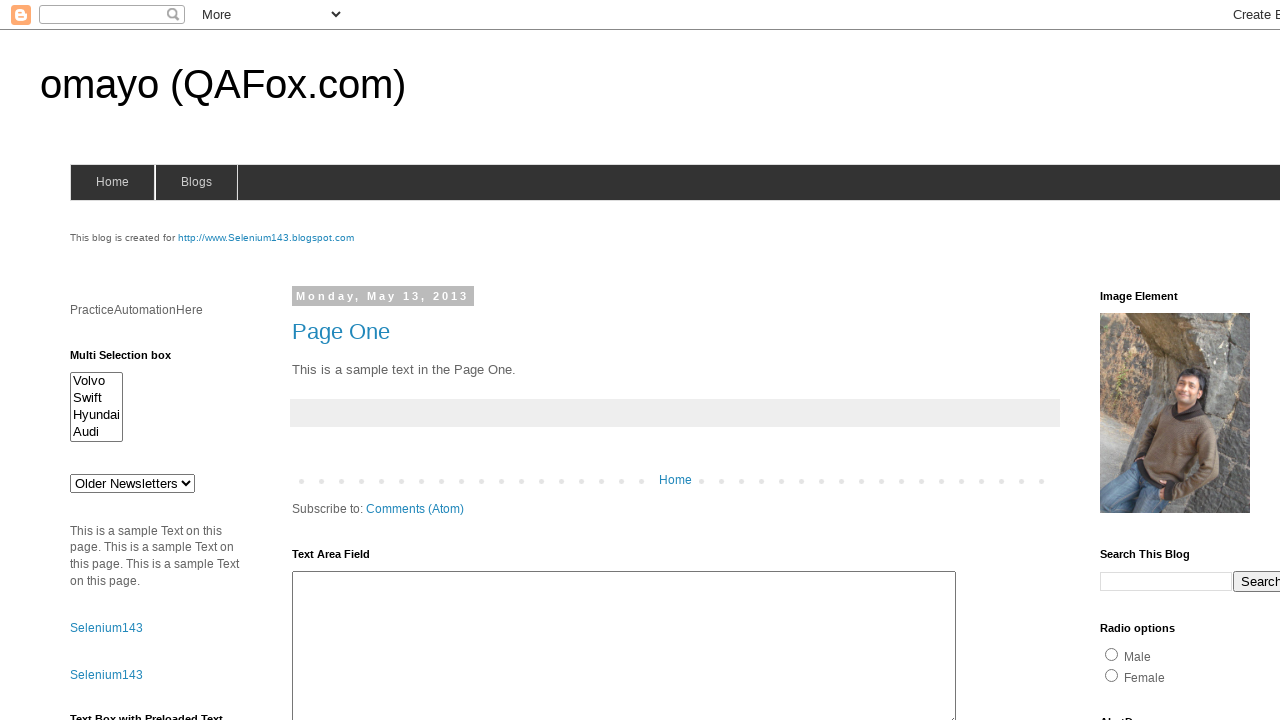

Refreshed the page
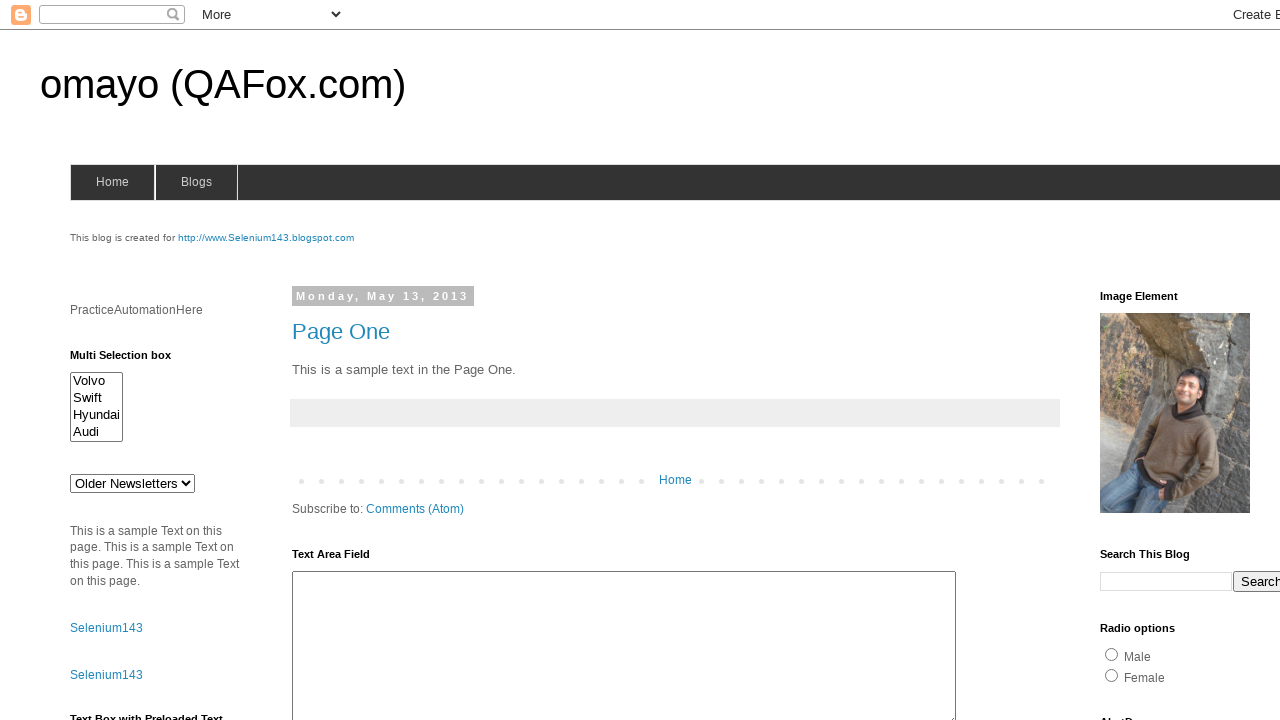

Maximized the browser window
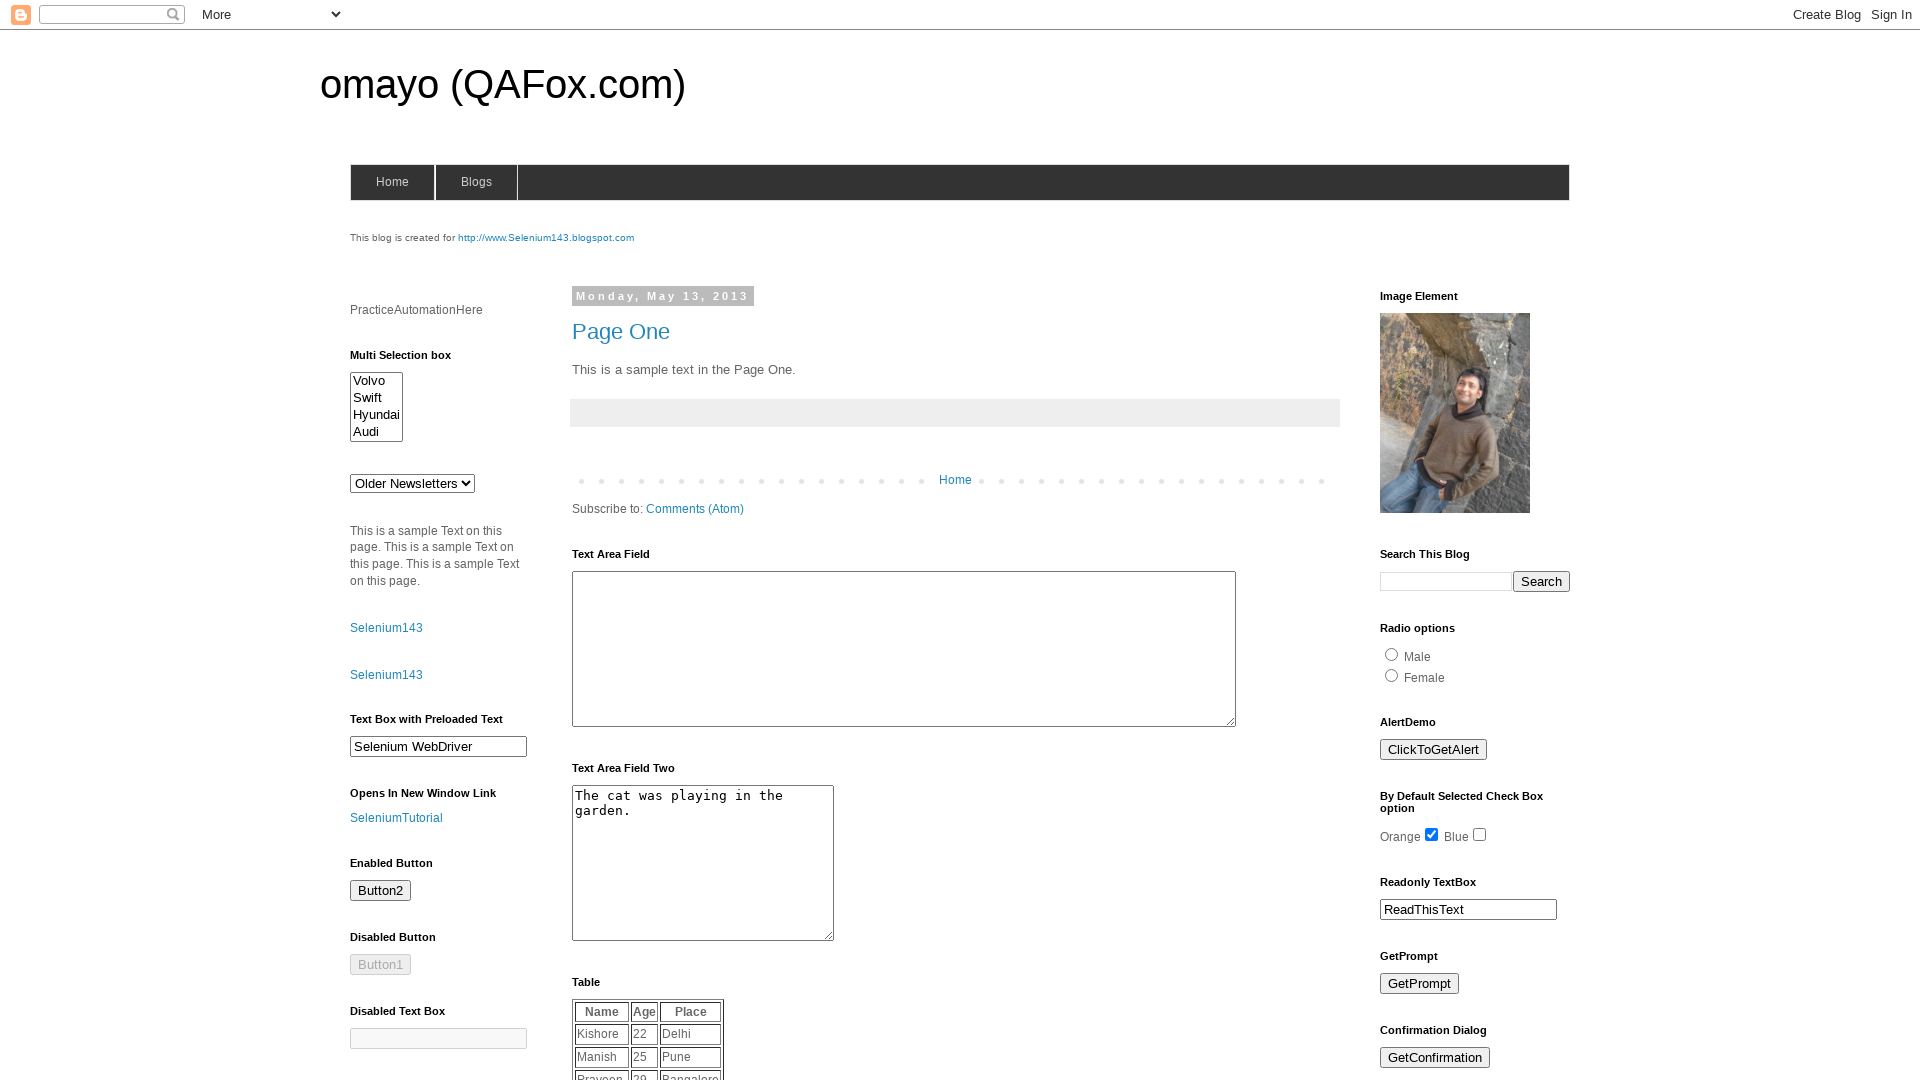

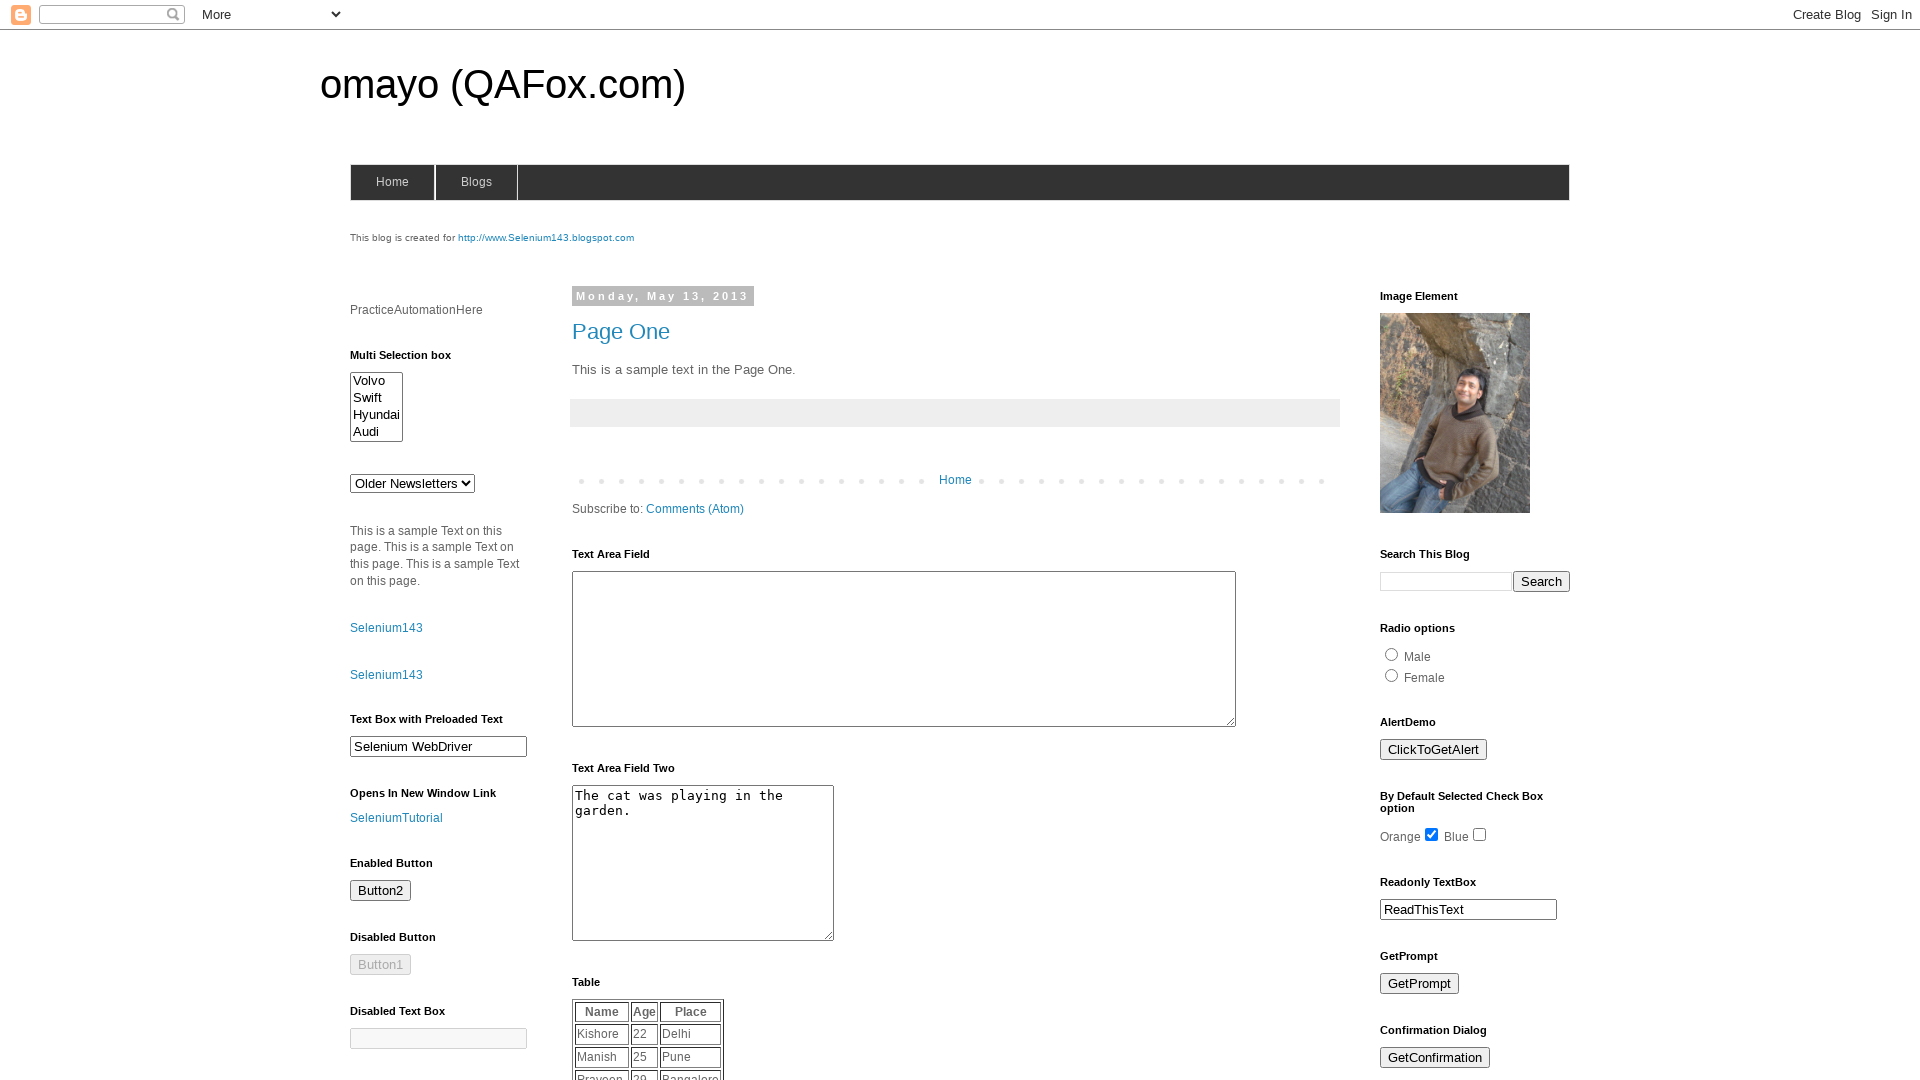